Tests sending a space key press to a specific element and verifies the page displays the correct key press result.

Starting URL: http://the-internet.herokuapp.com/key_presses

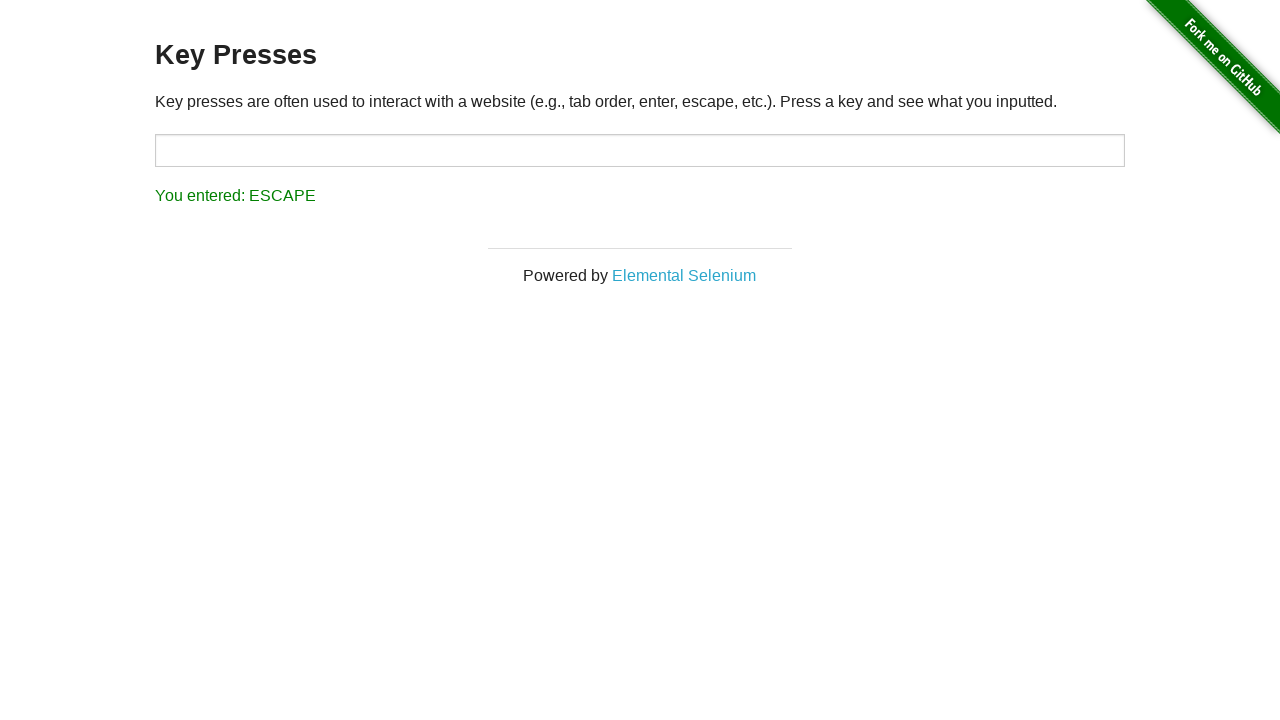

Sent Space key press to target element on #target
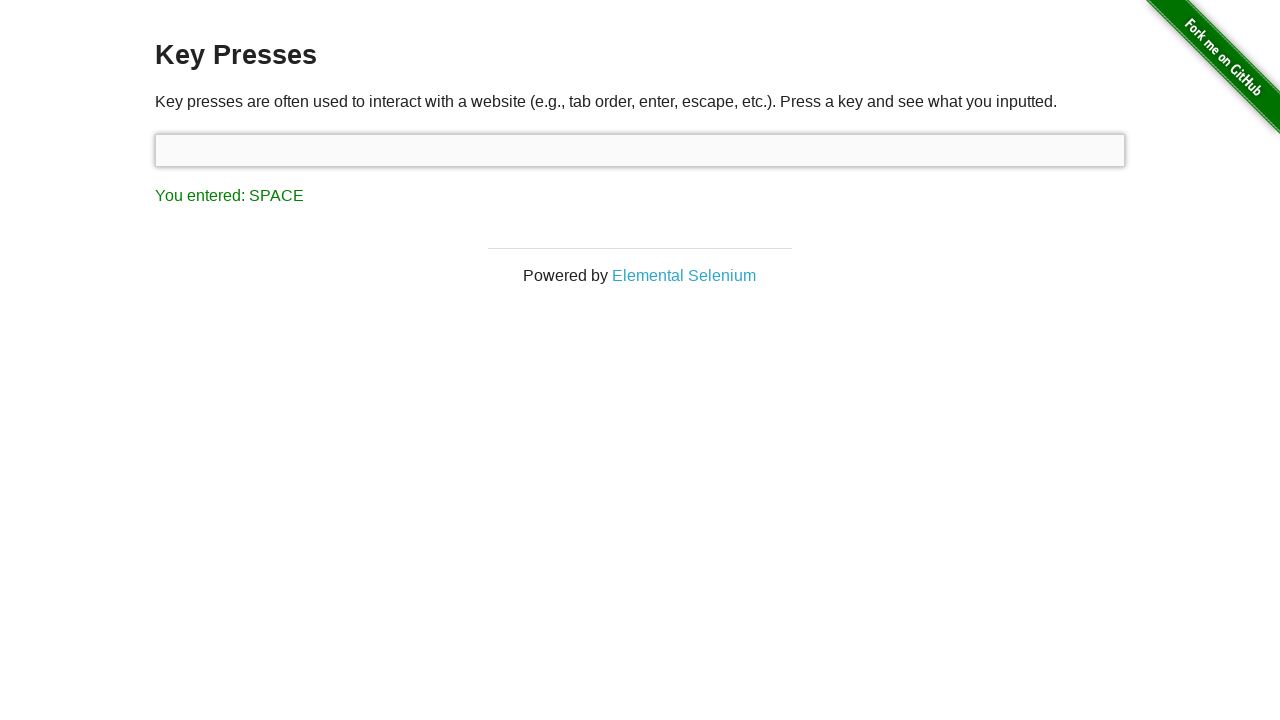

Retrieved result text from page
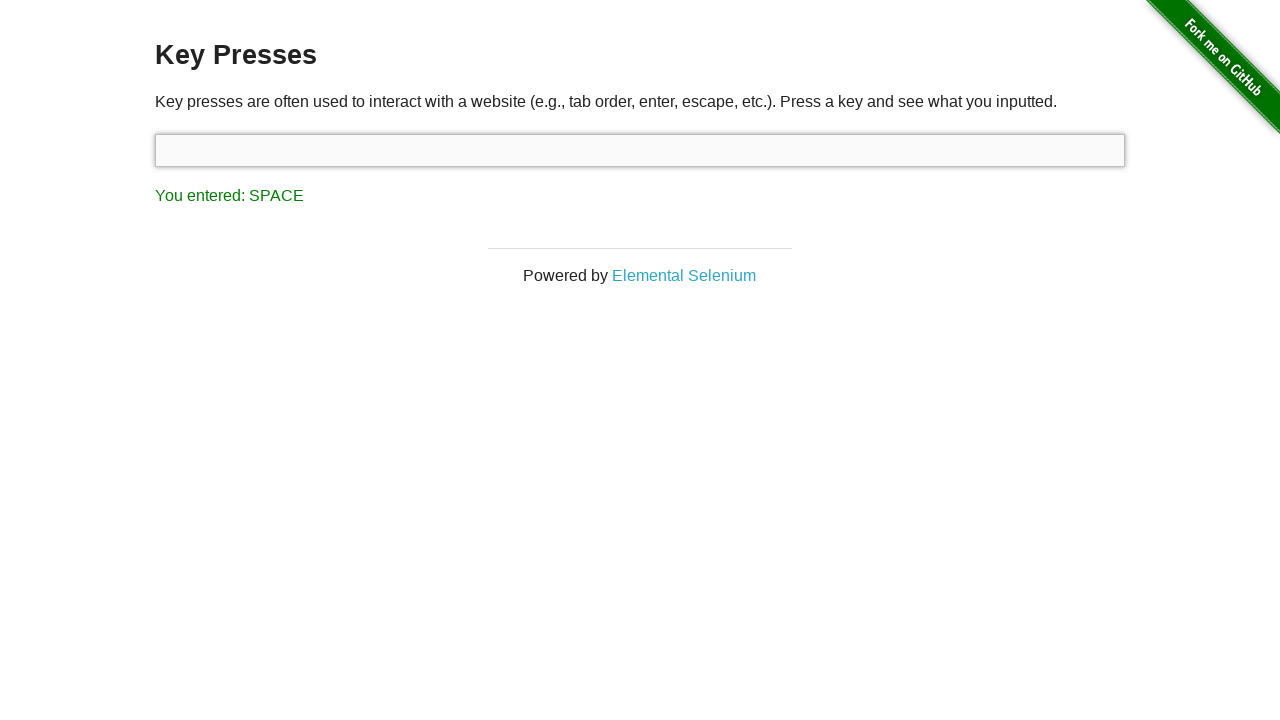

Verified result text is 'You entered: SPACE'
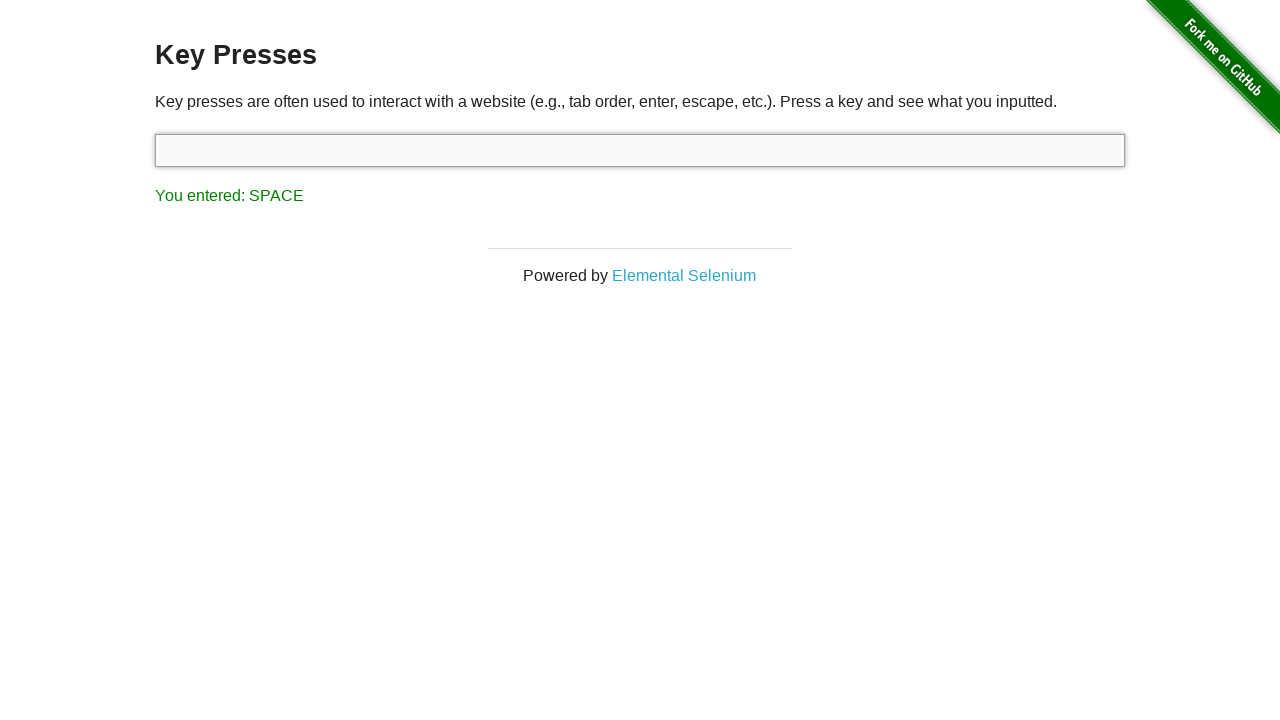

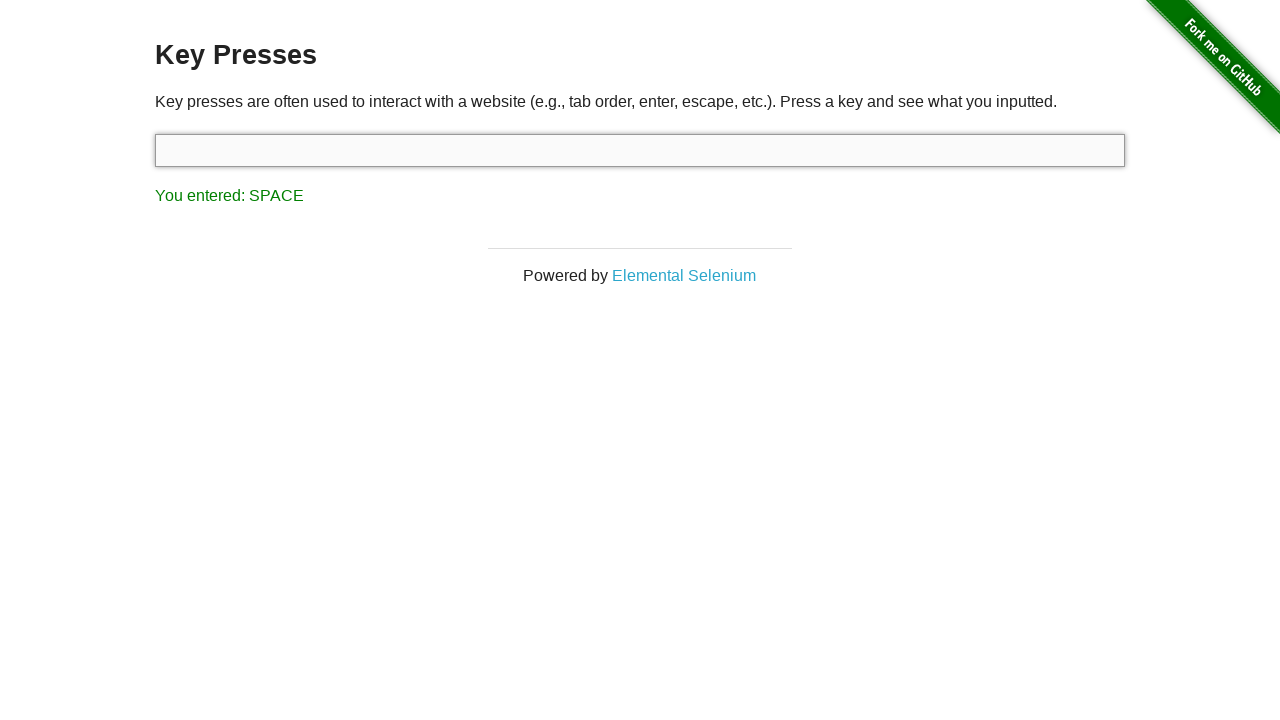